Clicks on the dropdown element to expand it

Starting URL: https://the-internet.herokuapp.com/dropdown

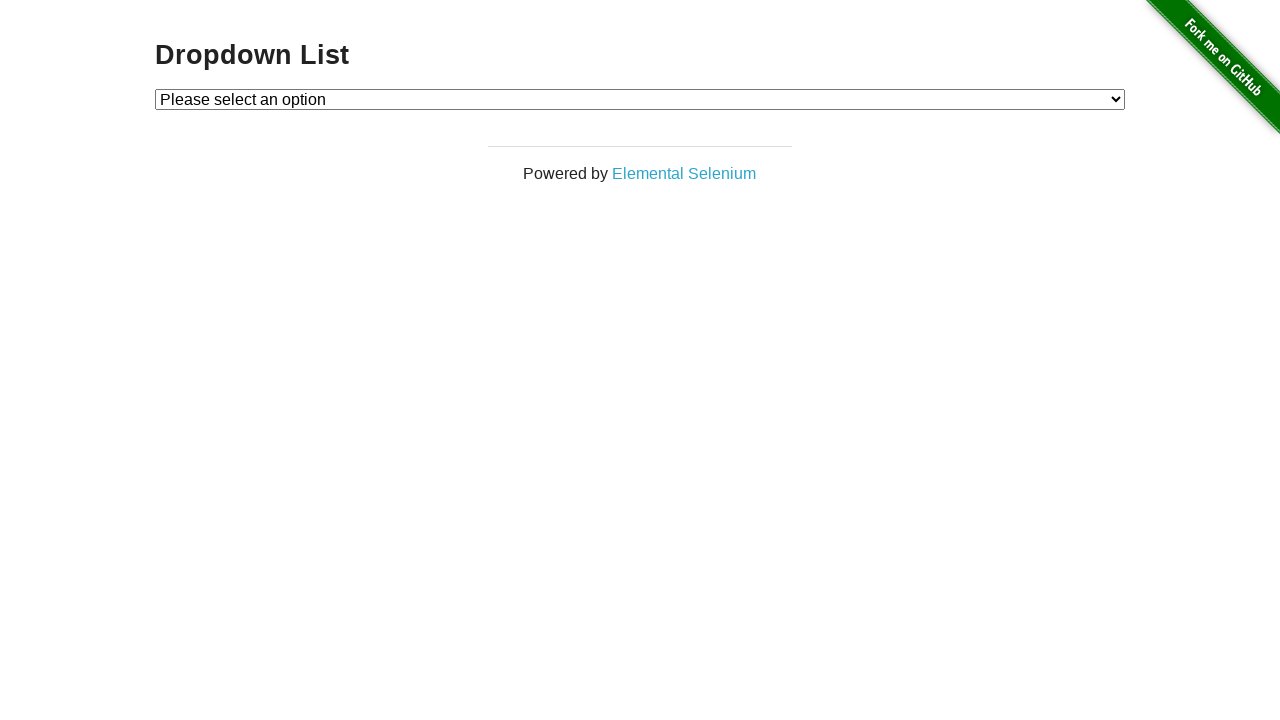

Navigated to dropdown page
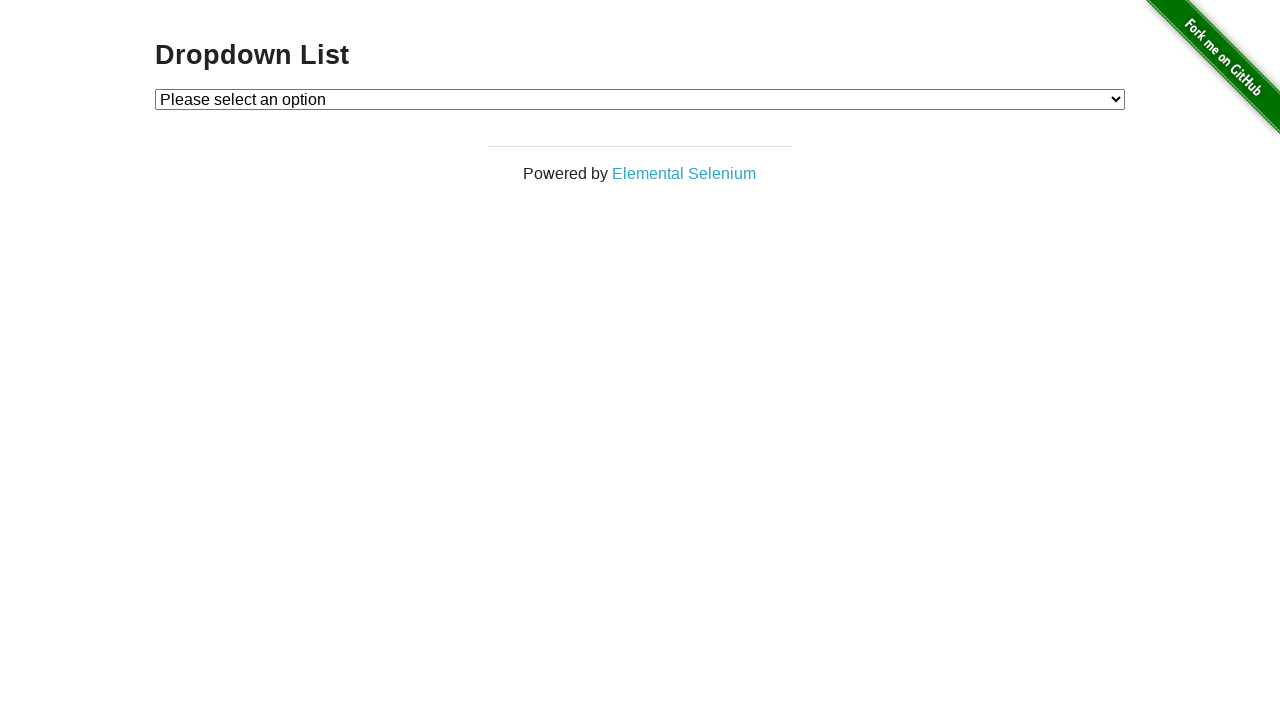

Clicked on dropdown element to expand it at (640, 99) on select
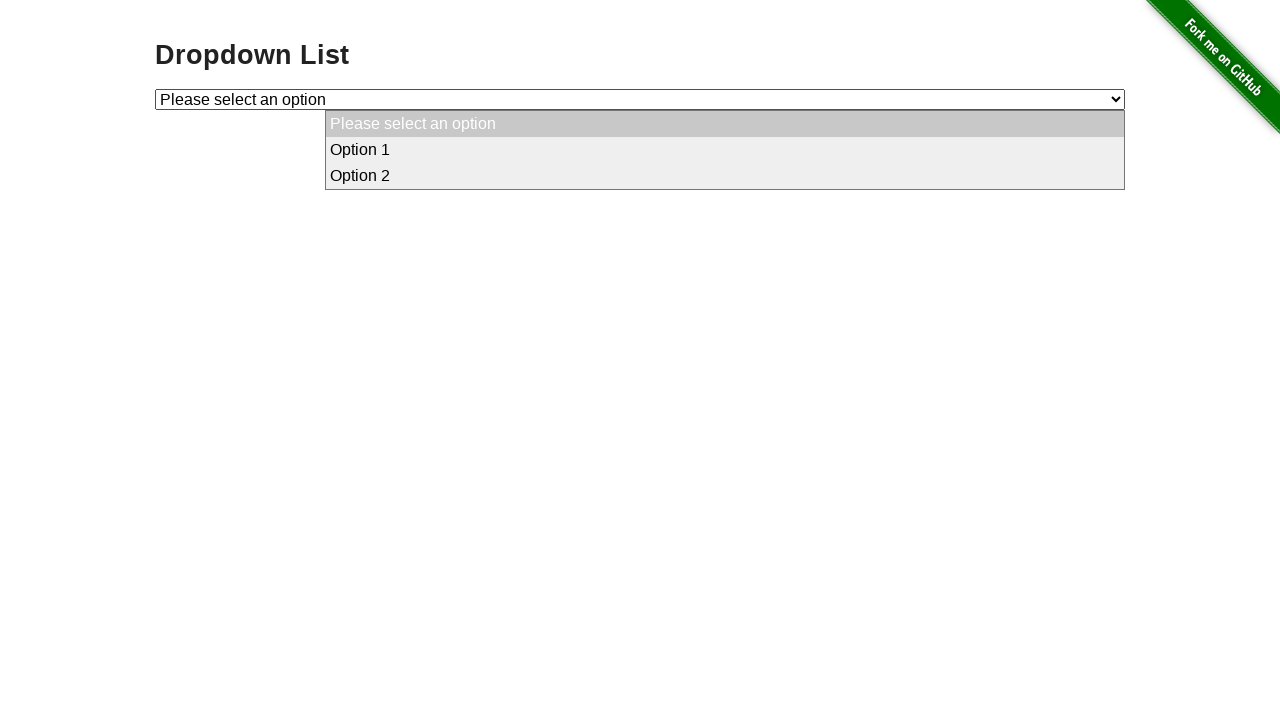

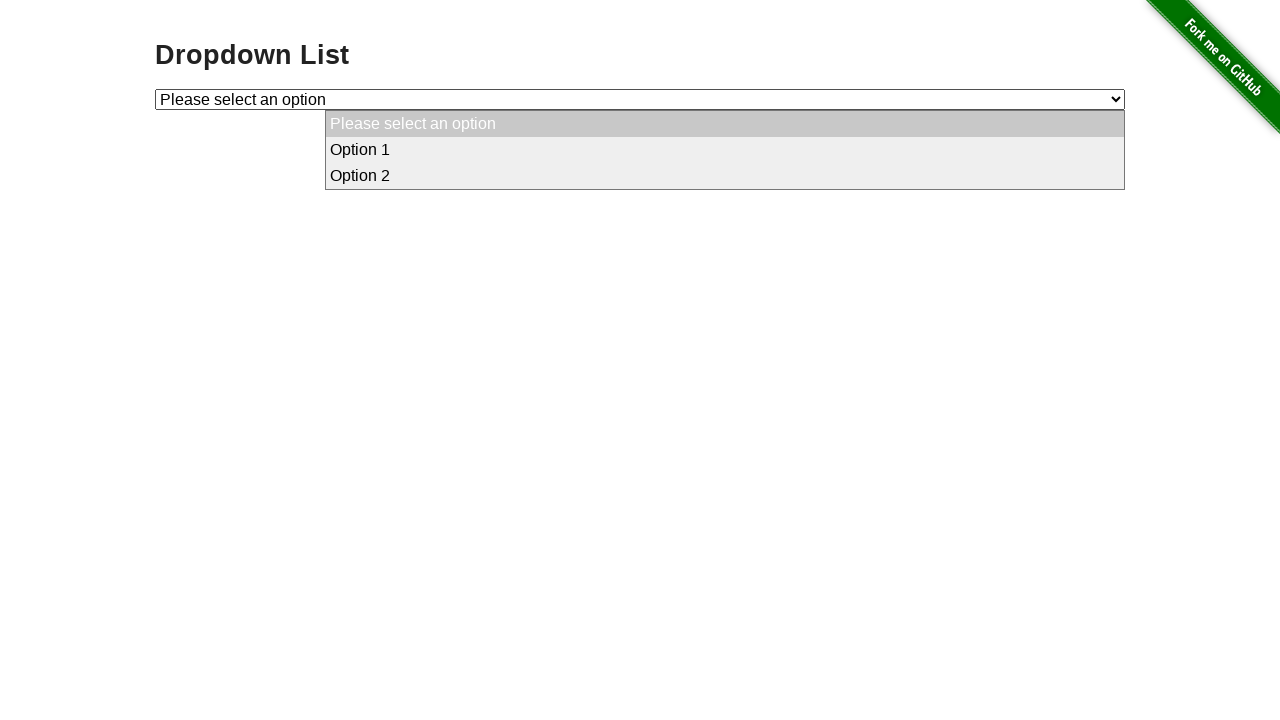